Tests JavaScript prompt dialog by clicking the prompt button, entering text, accepting it, and verifying the entered text appears in the result

Starting URL: https://testcenter.techproeducation.com/index.php?page=javascript-alerts

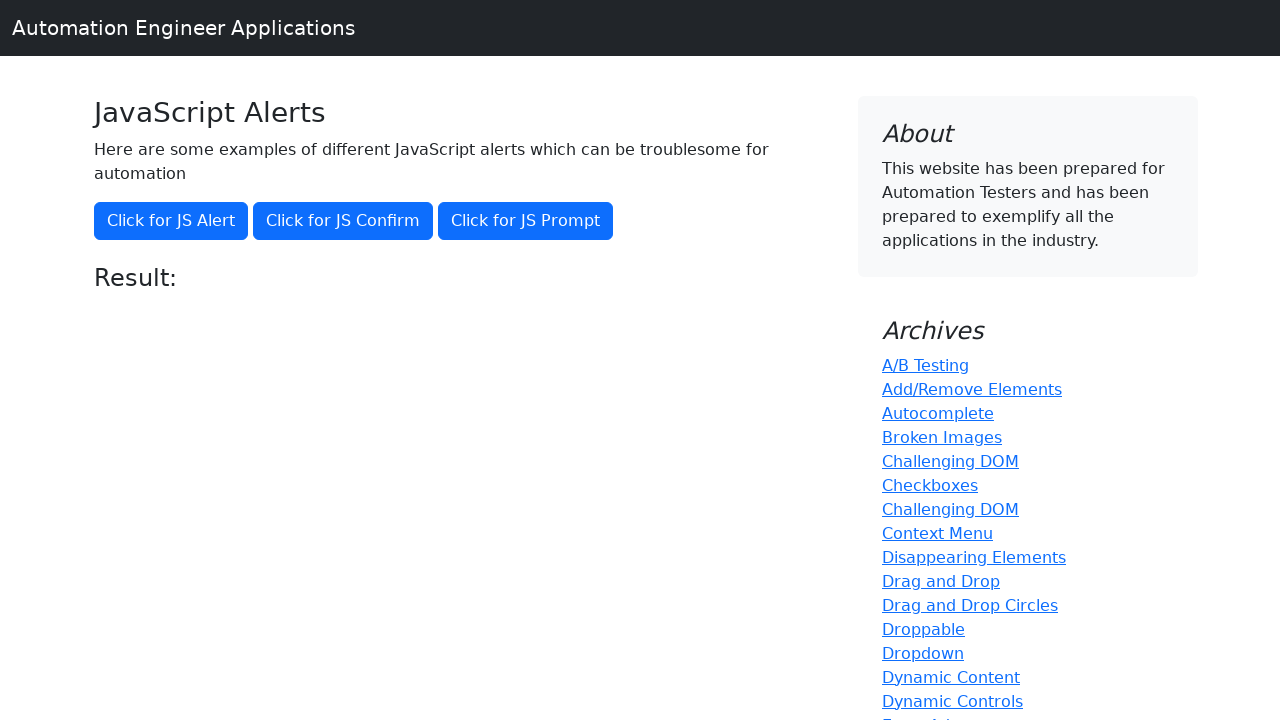

Set up dialog handler to accept prompt with text 'John Smith'
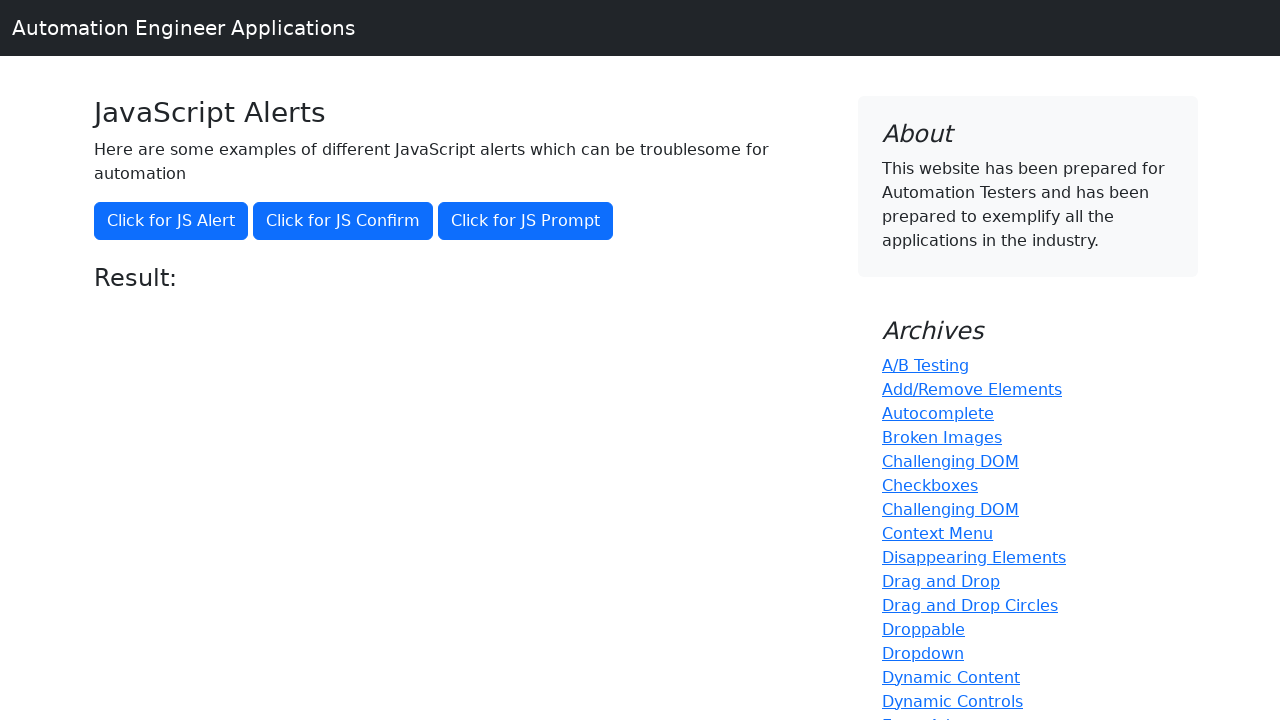

Clicked button to trigger JavaScript prompt dialog at (526, 221) on [onclick='jsPrompt()']
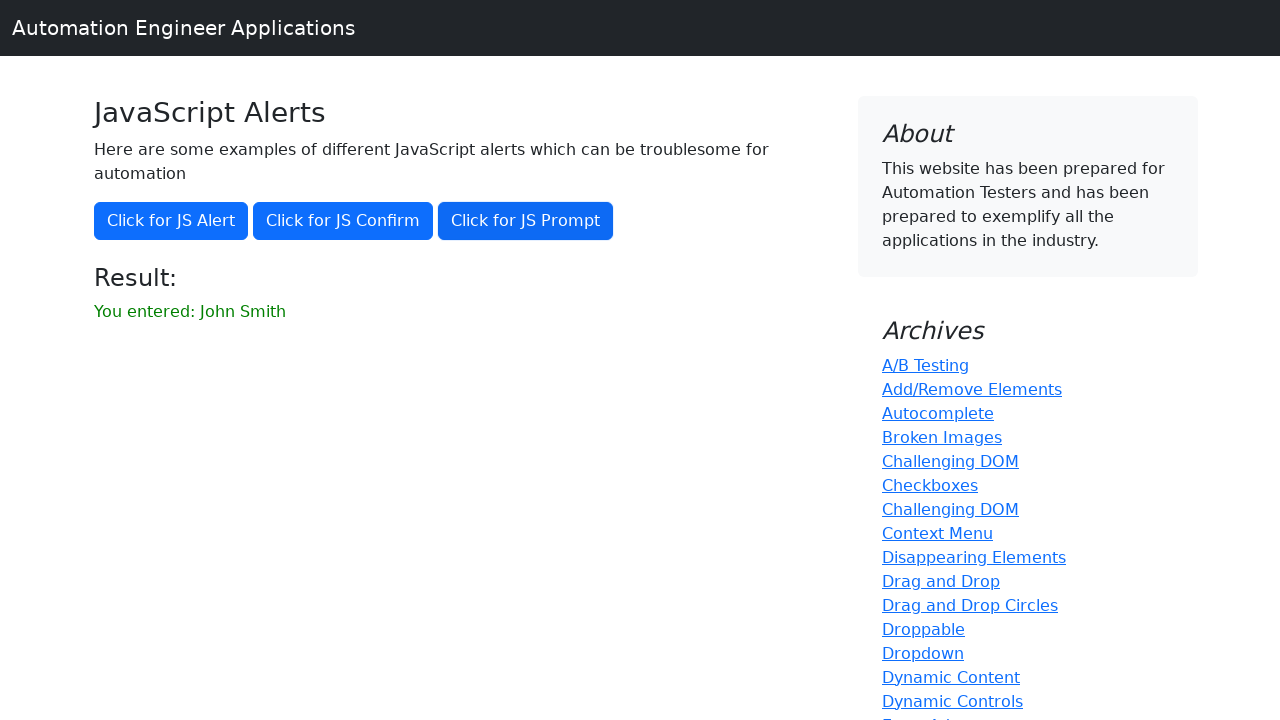

Retrieved result text from #result element
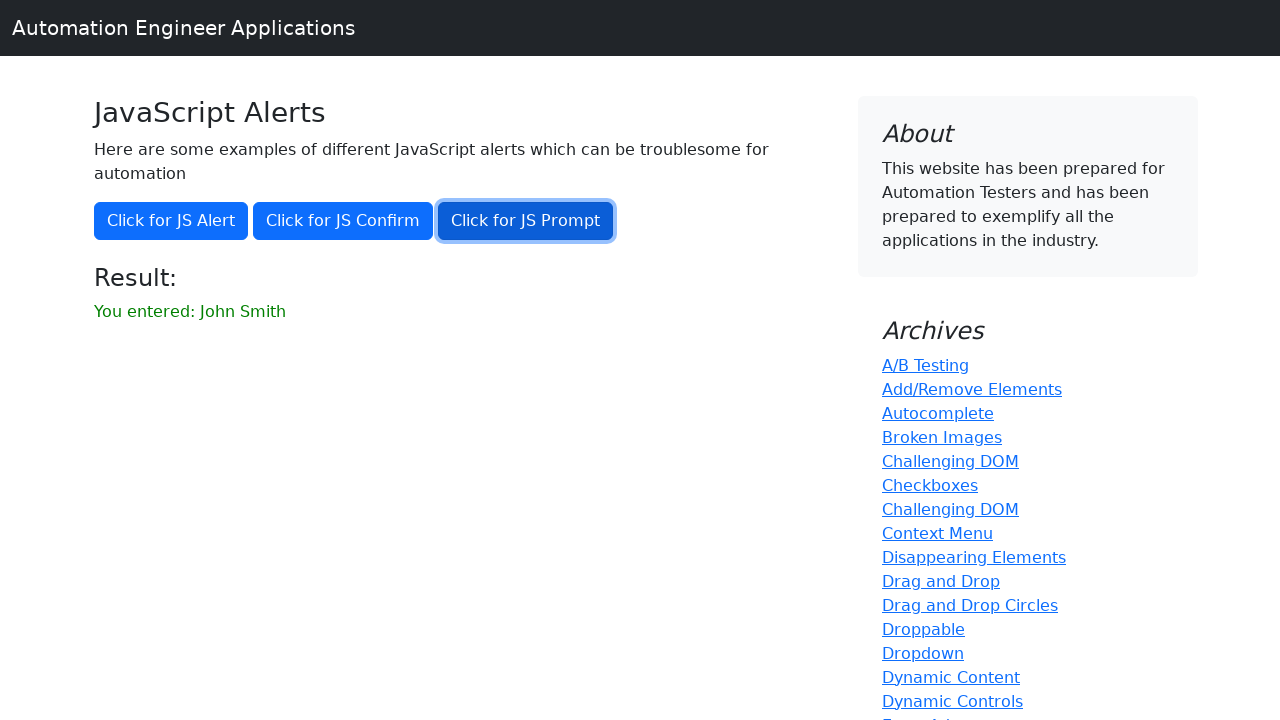

Verified that entered text 'John Smith' appears in the result
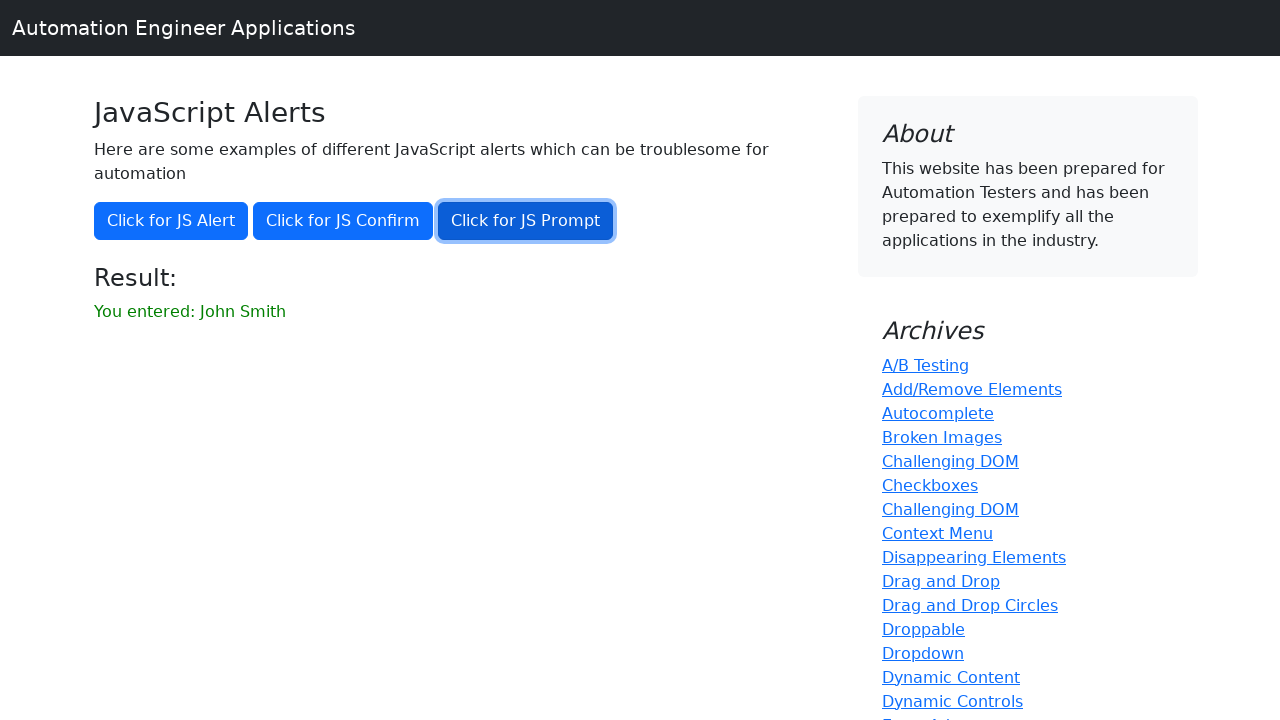

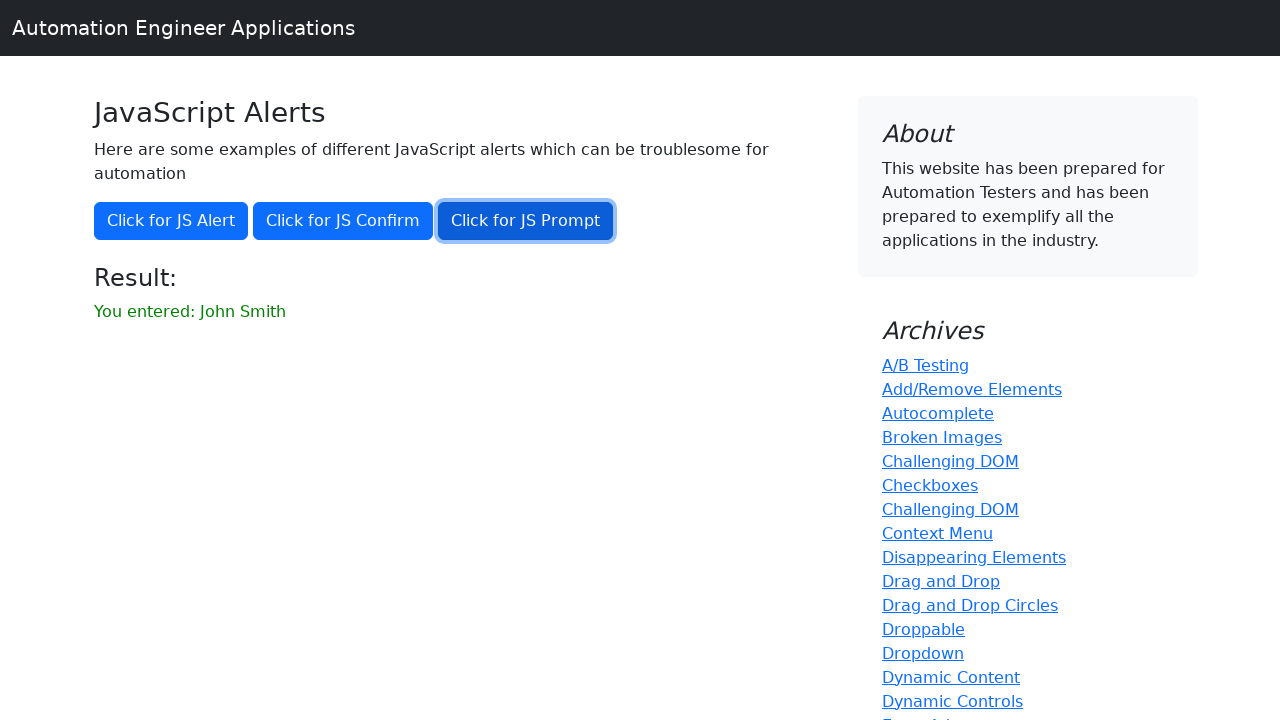